Tests Prompt JavaScript Alert by clicking the Prompt Alert button, entering a custom message, and accepting the prompt

Starting URL: https://v1.training-support.net/selenium/javascript-alerts

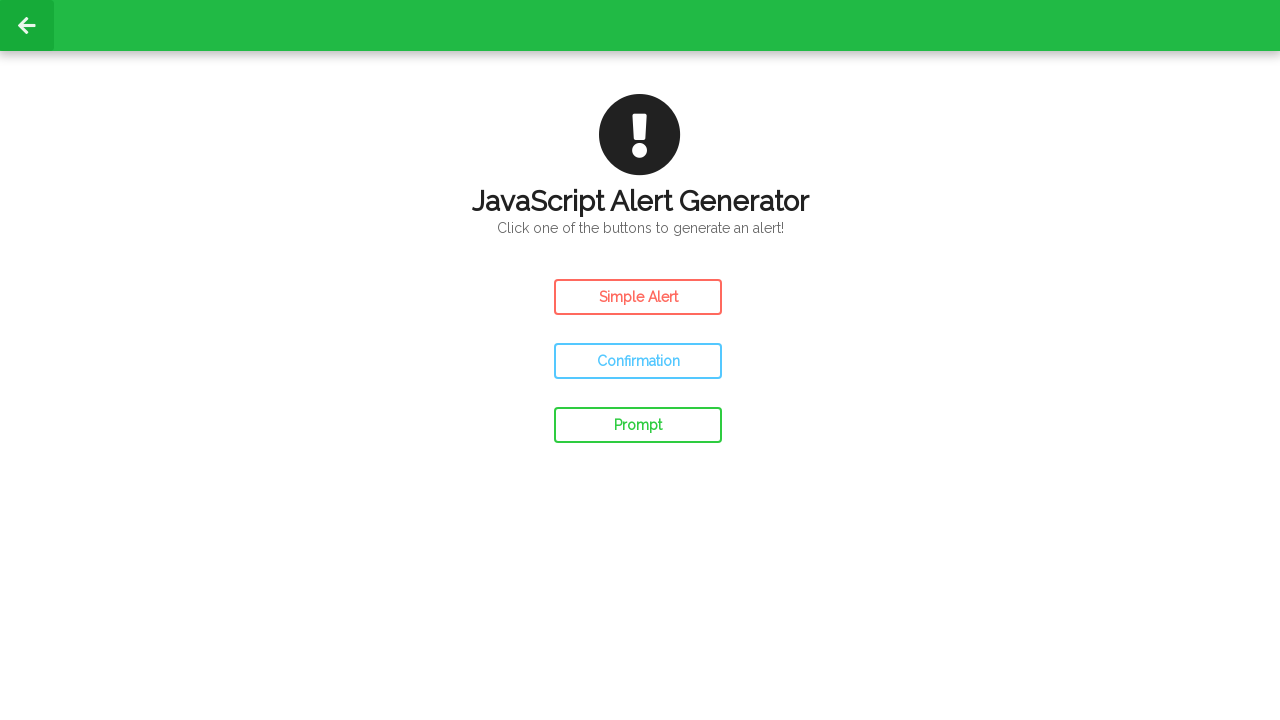

Set up dialog handler to accept prompt with custom message
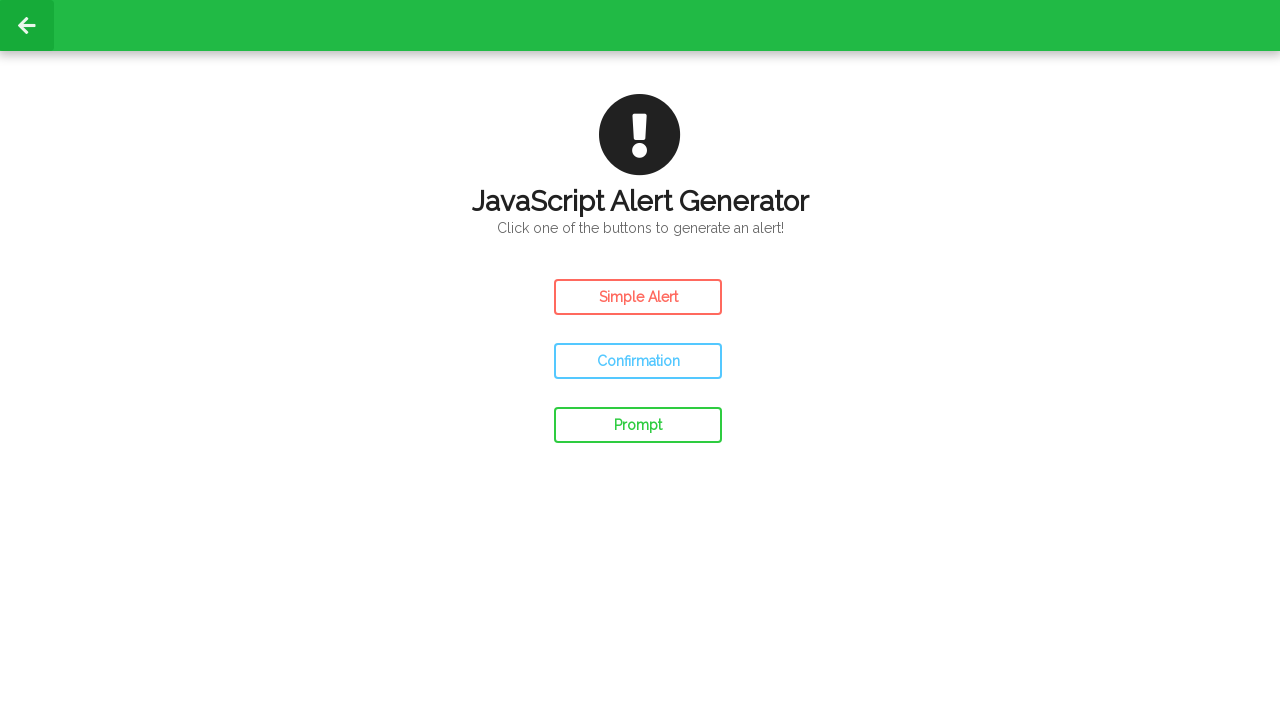

Clicked the Prompt Alert button at (638, 425) on #prompt
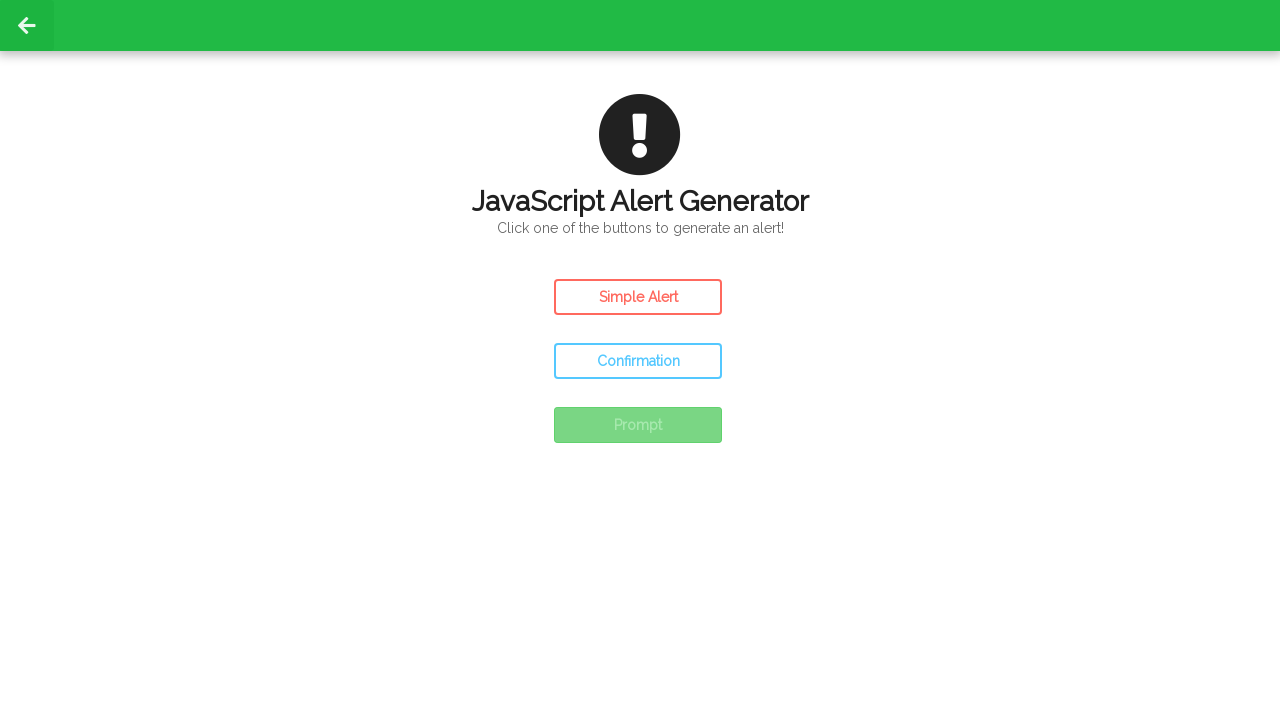

Waited 500ms for result text to update
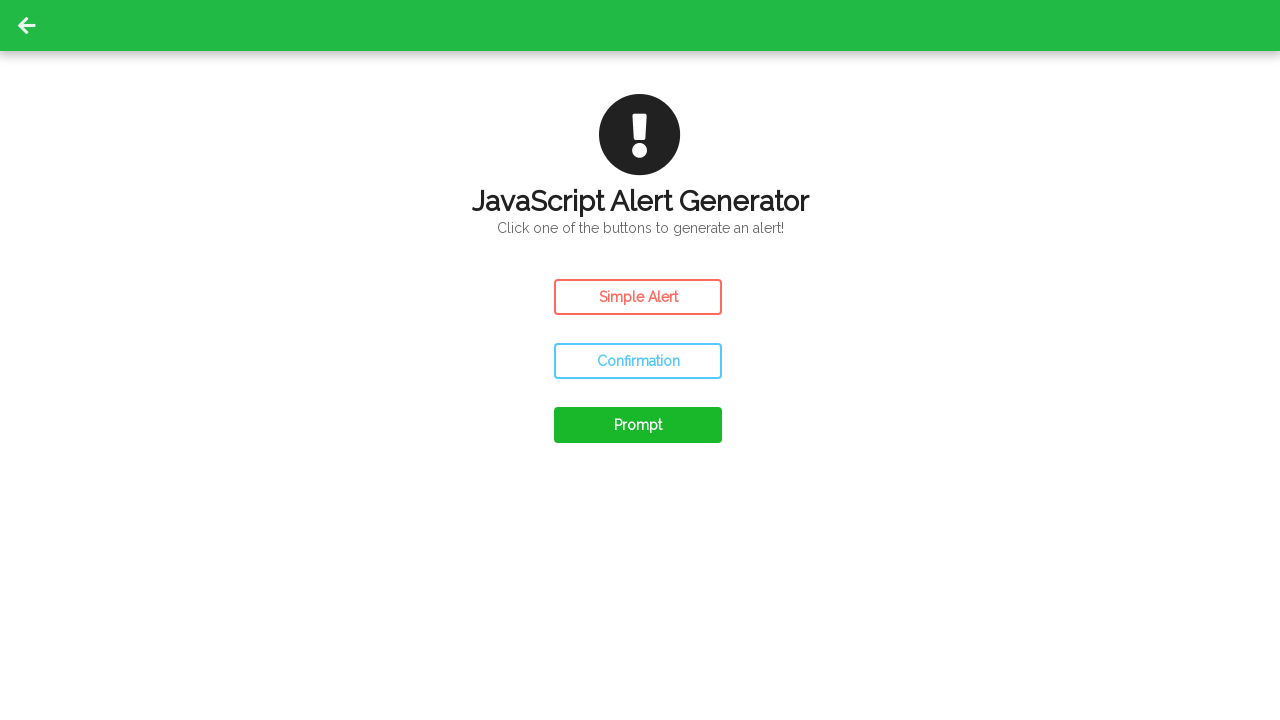

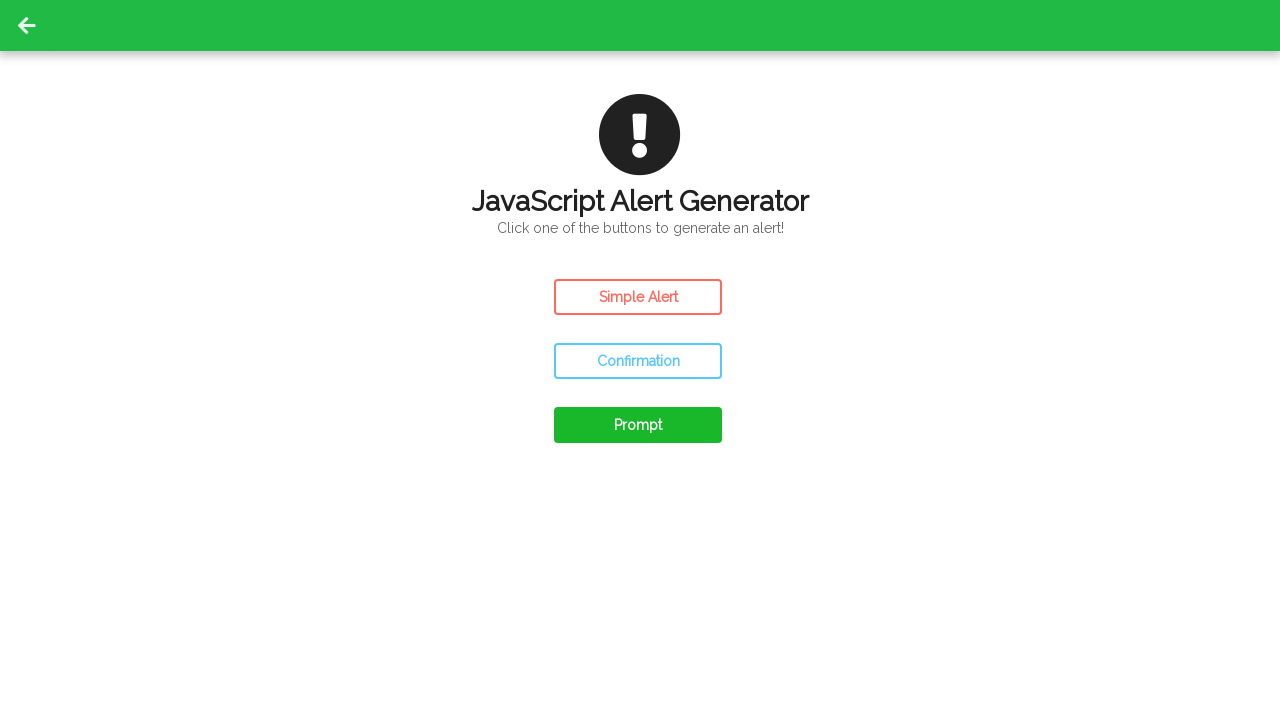